Tests scroll bar functionality by scrolling down 1000 pixels and then scrolling back up 1000 pixels on the Zerodha margin calculator page.

Starting URL: https://zerodha.com/margin-calculator/SPAN/

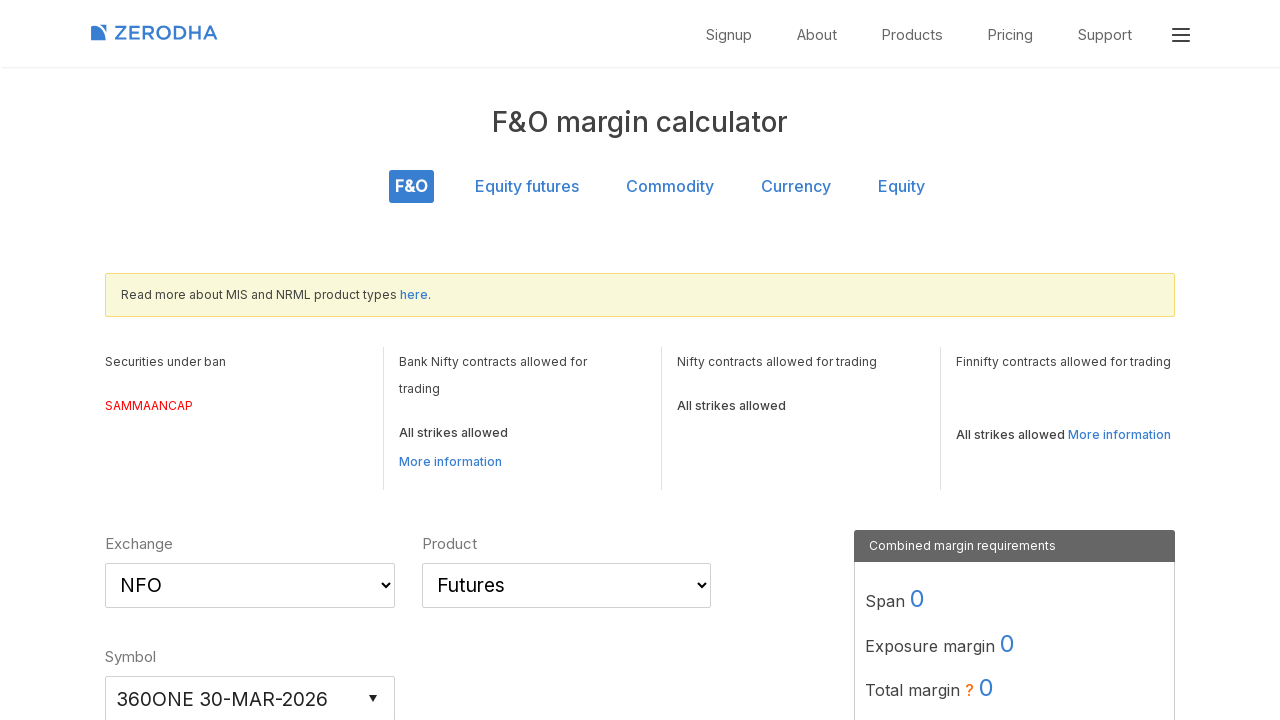

Scrolled down 1000 pixels on Zerodha margin calculator page
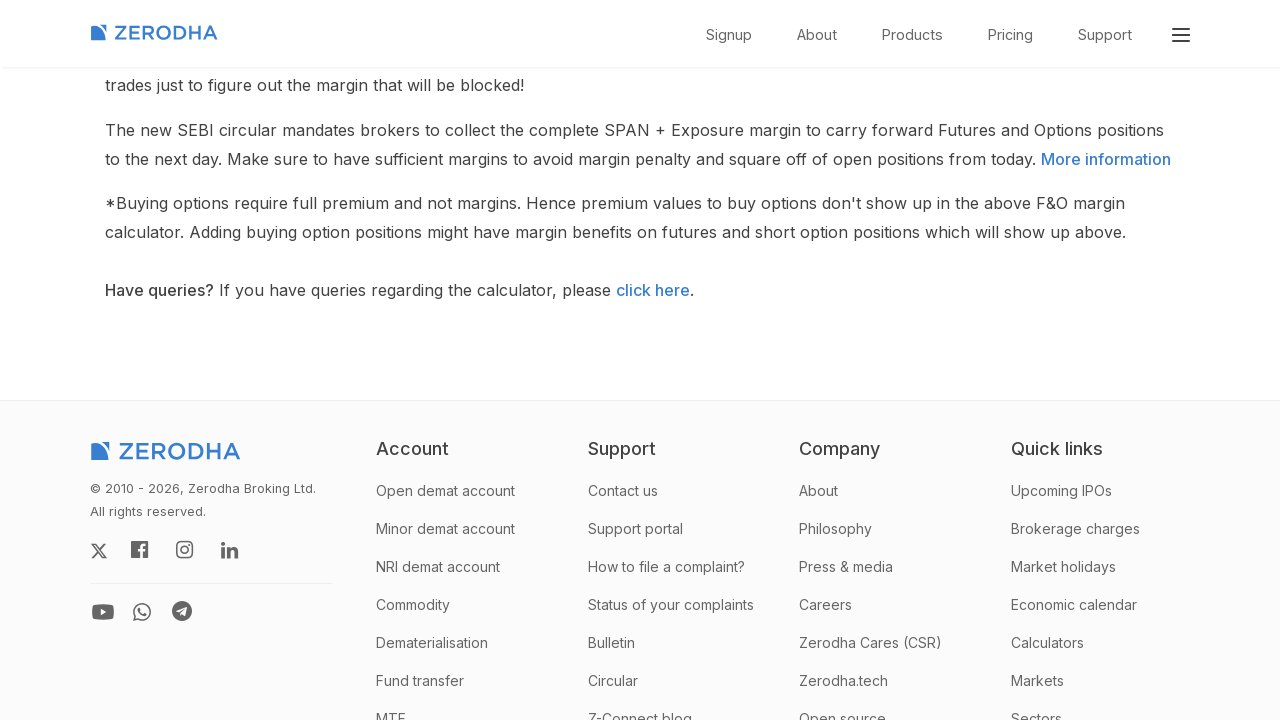

Waited 1000ms to observe the scroll
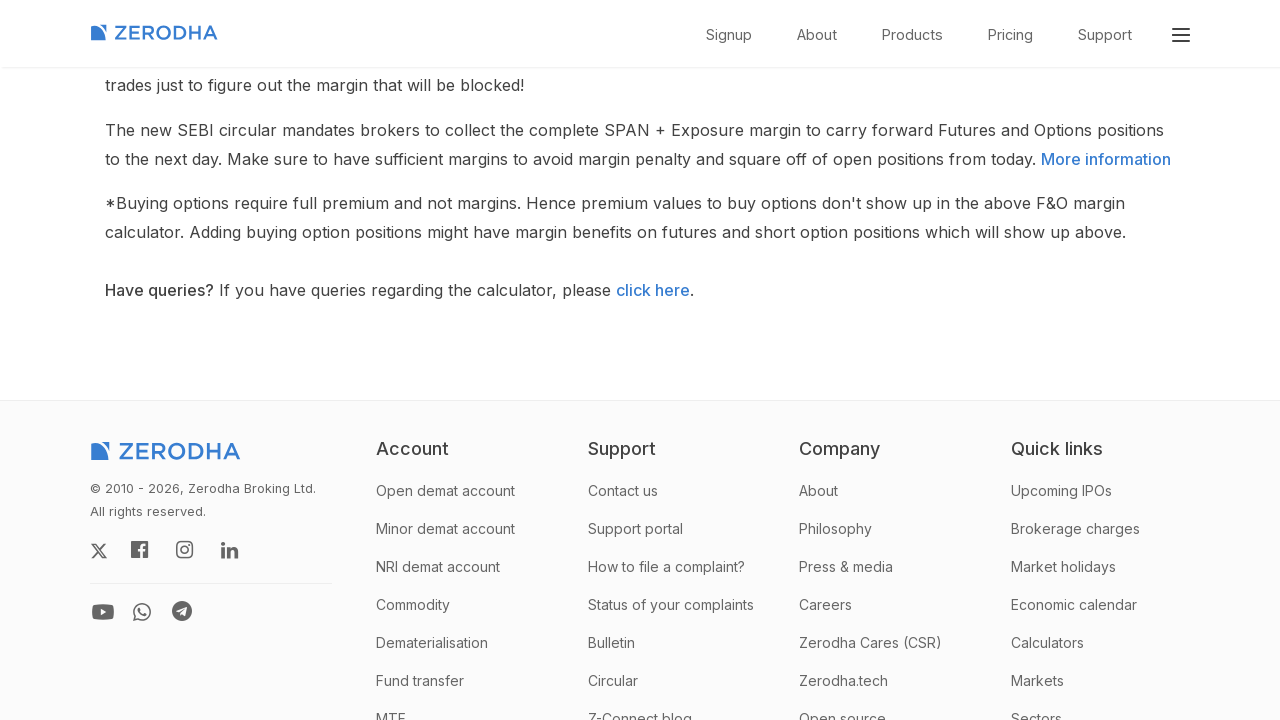

Scrolled back up 1000 pixels
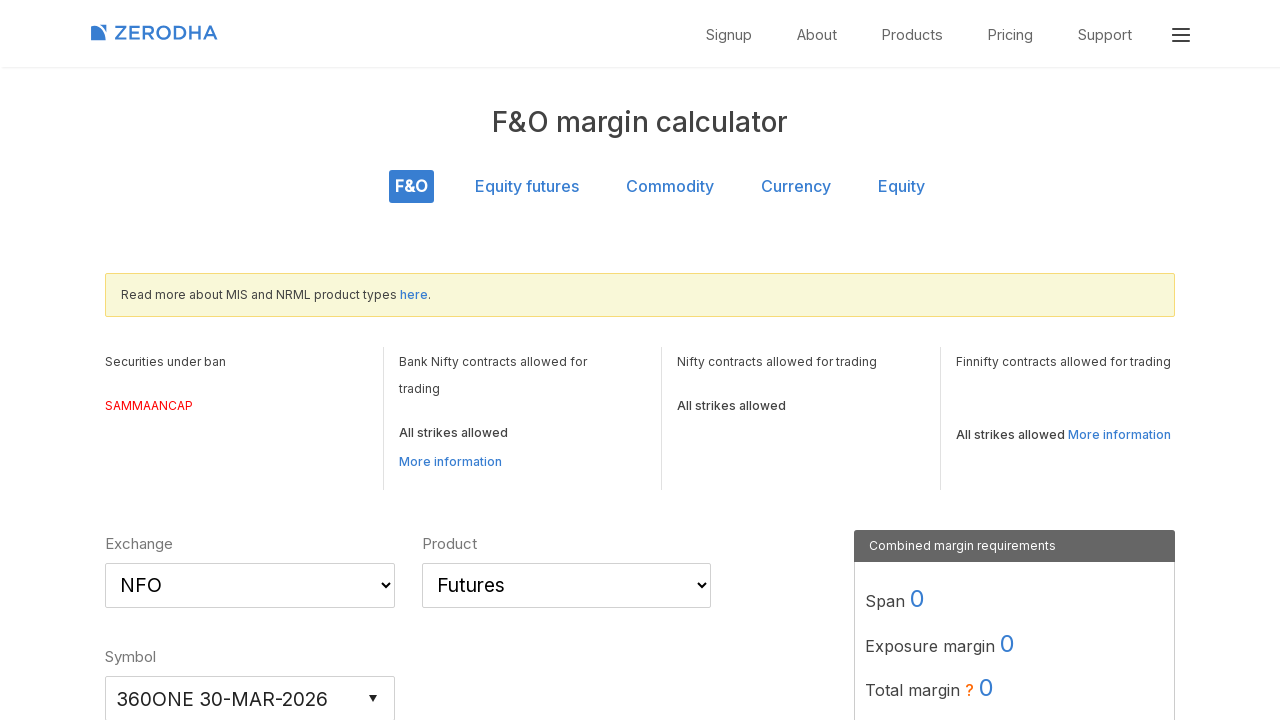

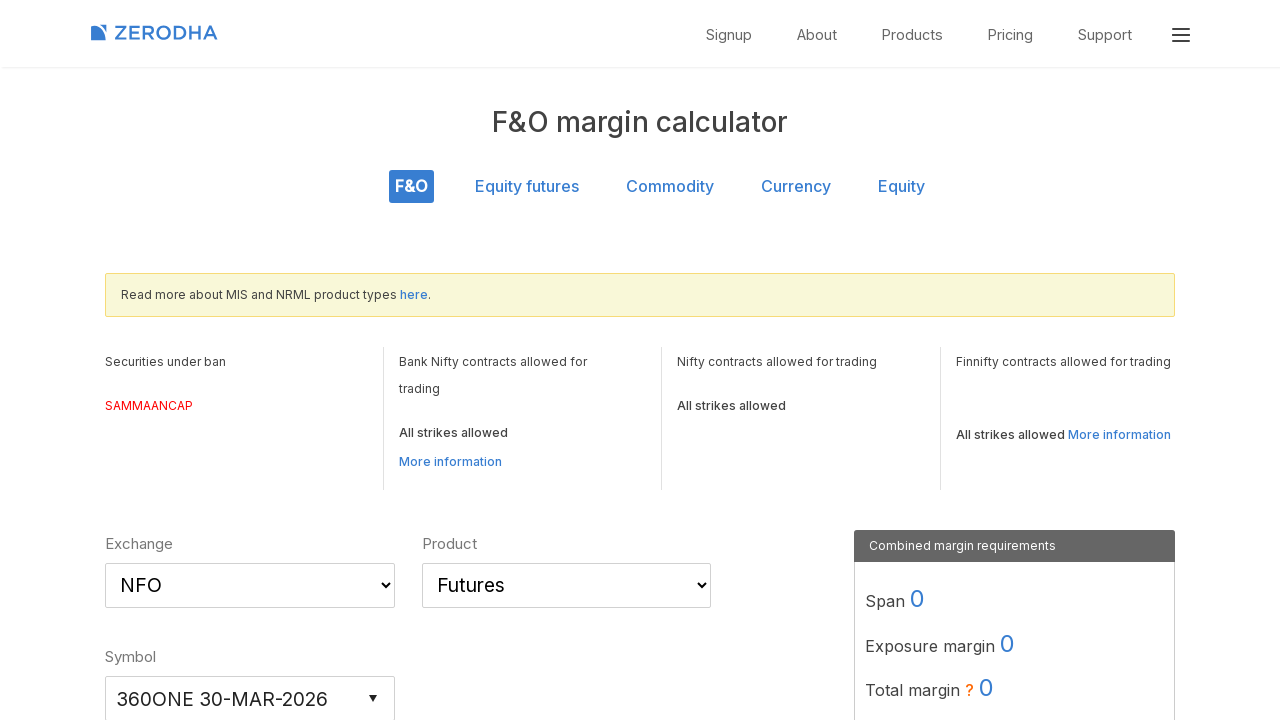